Tests clicking the "Forgot user ID or password" link on the Zerodha Kite trading platform homepage to verify the link is functional and accessible.

Starting URL: https://kite.zerodha.com/

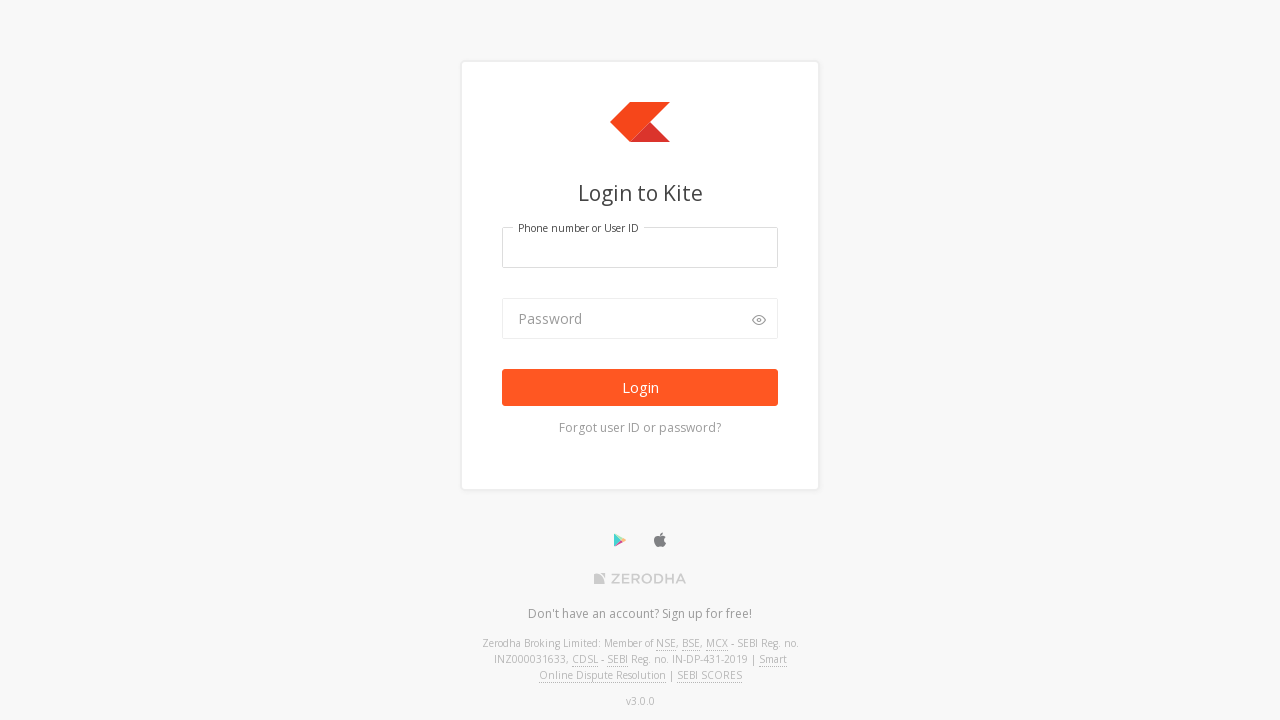

Waited for Zerodha Kite homepage to load (domcontentloaded)
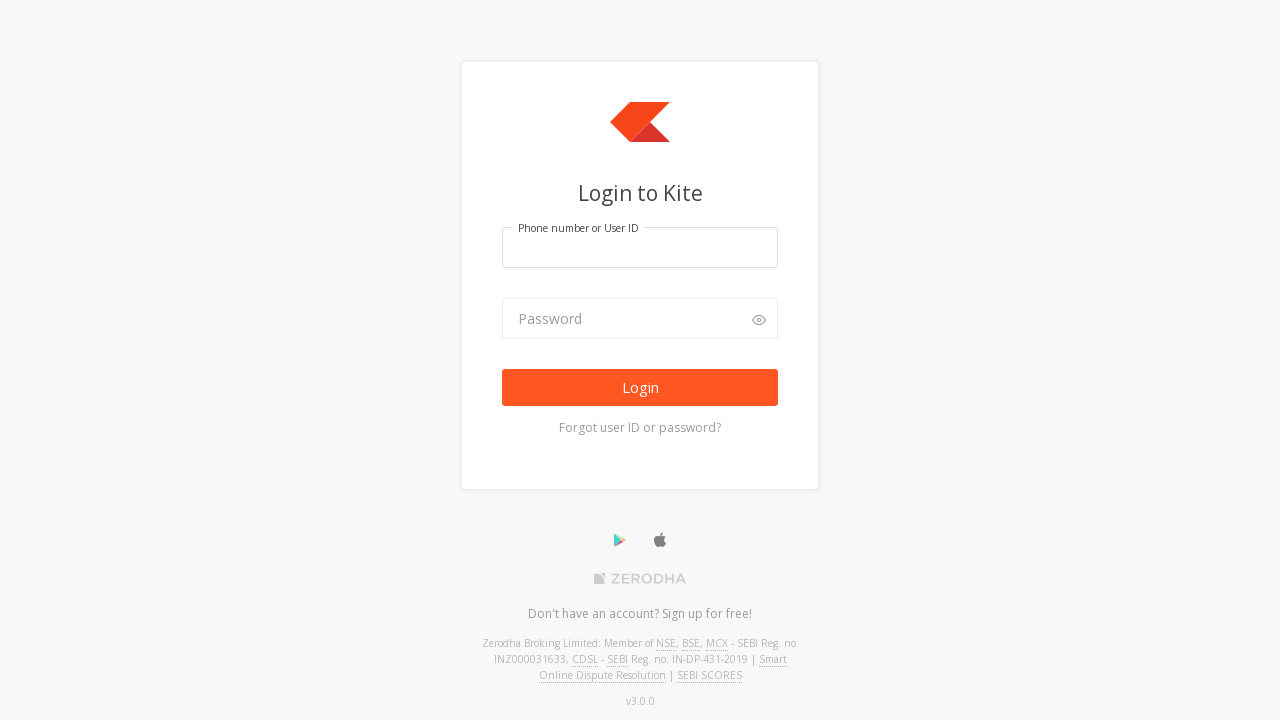

Clicked the 'Forgot user ID or password' link on Kite homepage at (640, 428) on a[class^='text-light']
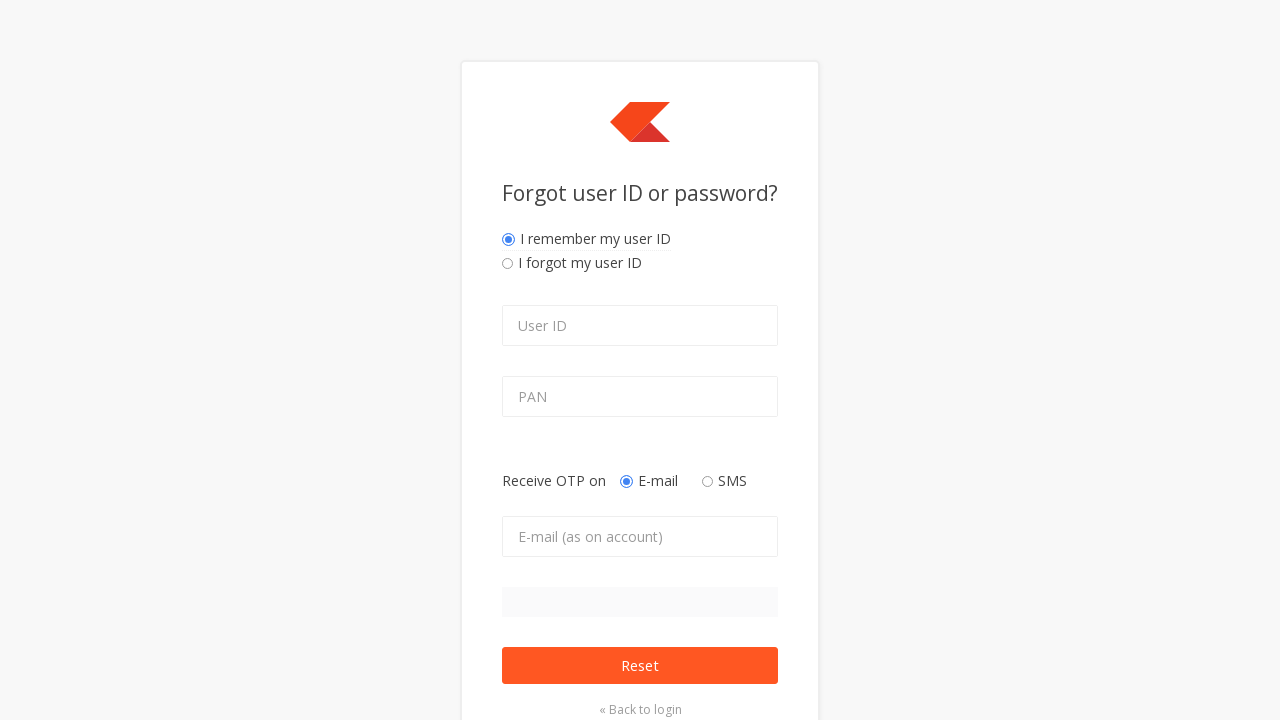

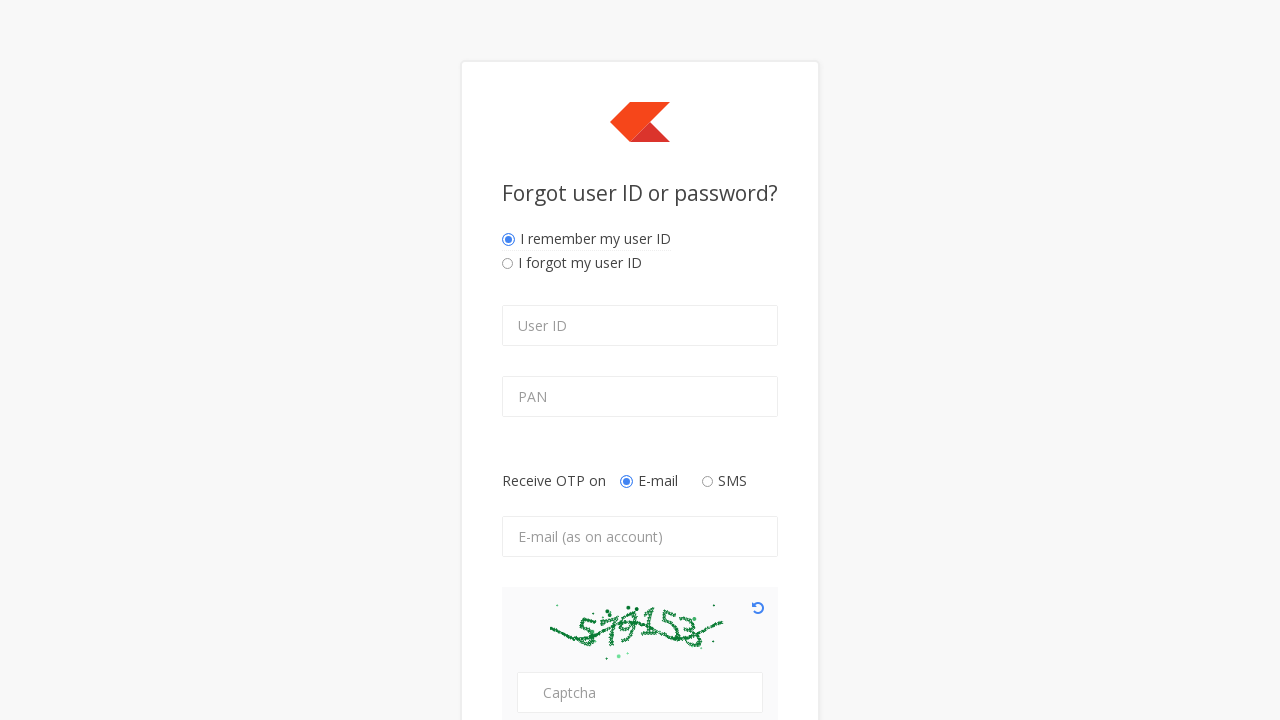